Tests frame handling by navigating to a page with frames and filling an input field inside a nested frame using frameLocator.

Starting URL: https://ui.vision/demo/webtest/frames/

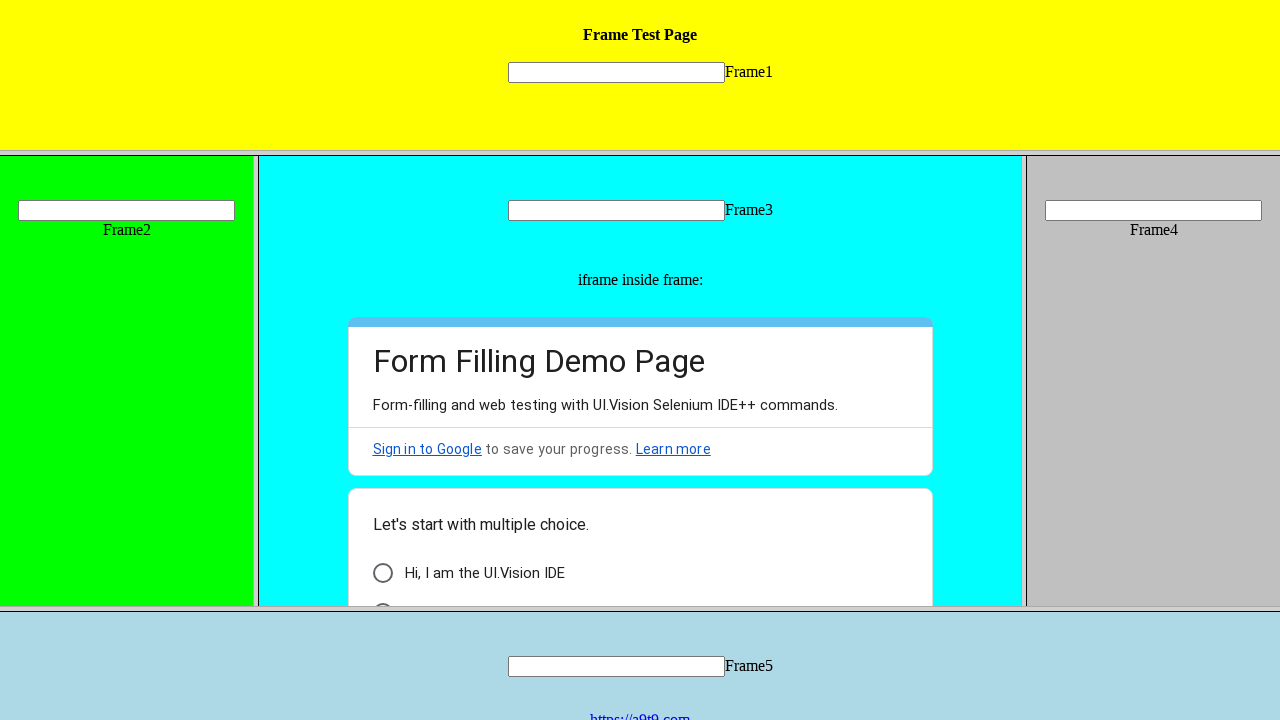

Navigated to frames test page
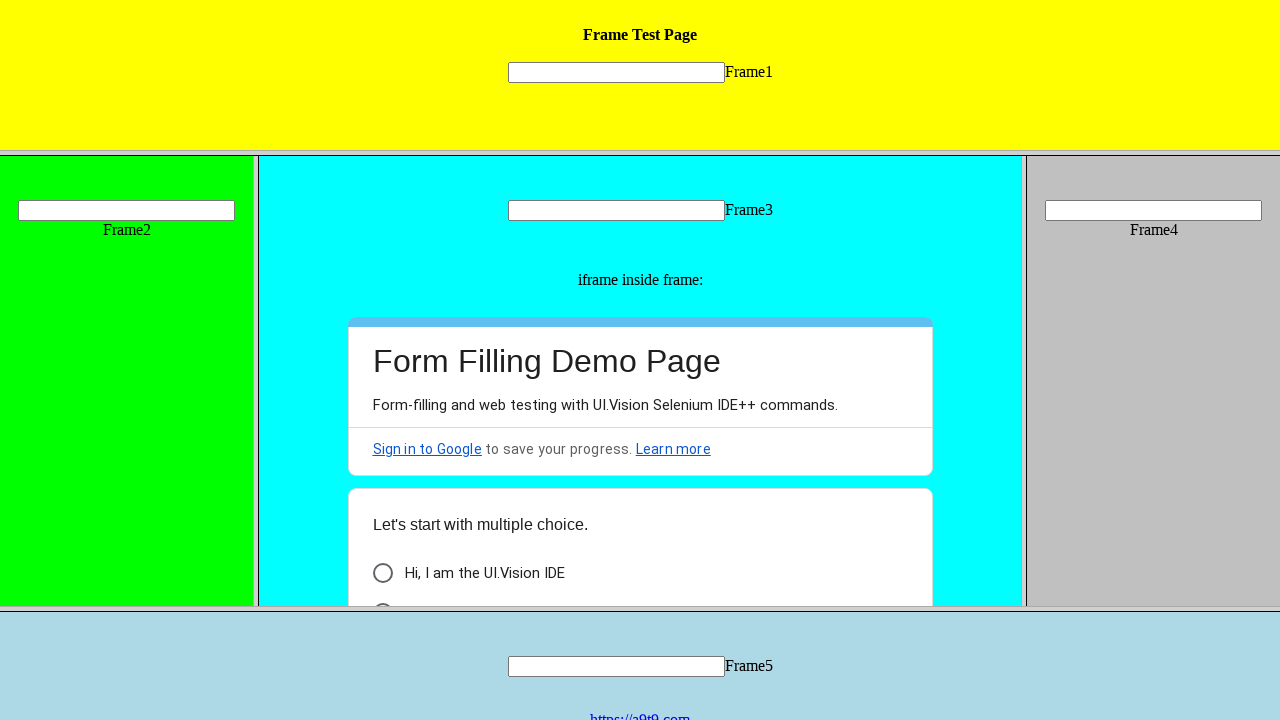

Located input field in nested frame
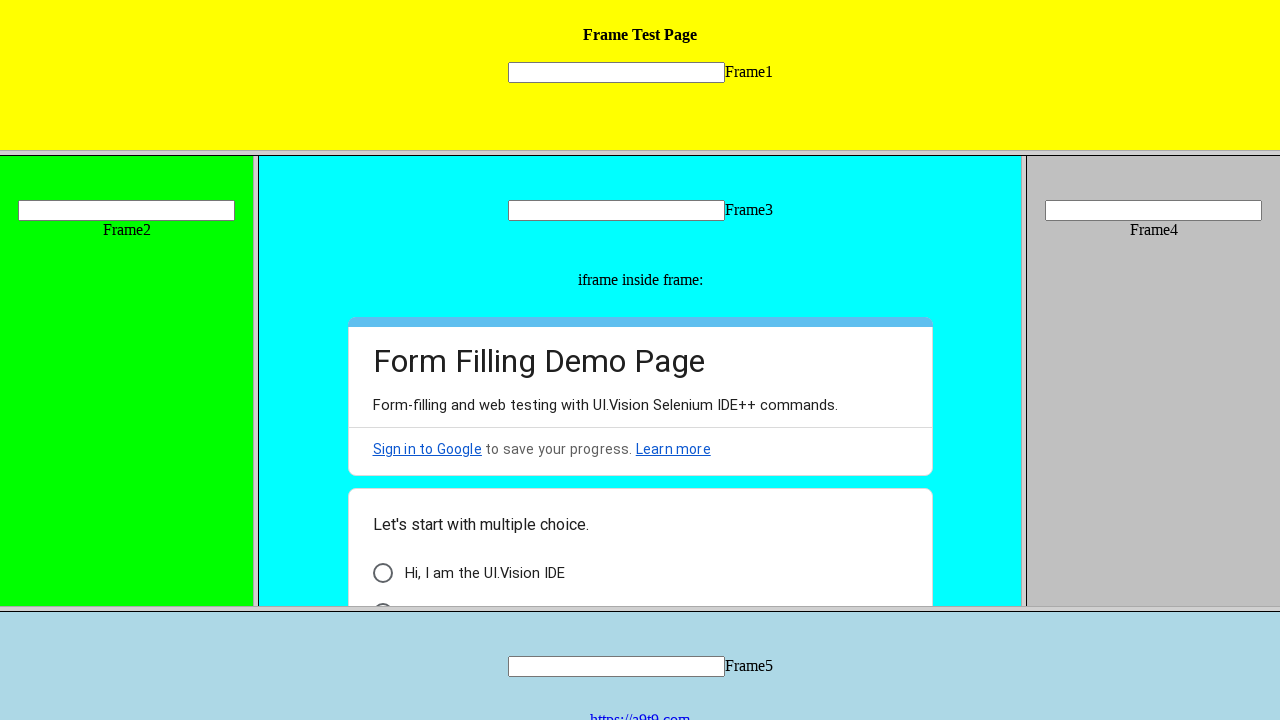

Filled input field in nested frame with 'hello' on frame[src='frame_1.html'] >> internal:control=enter-frame >> xpath=//input[@name
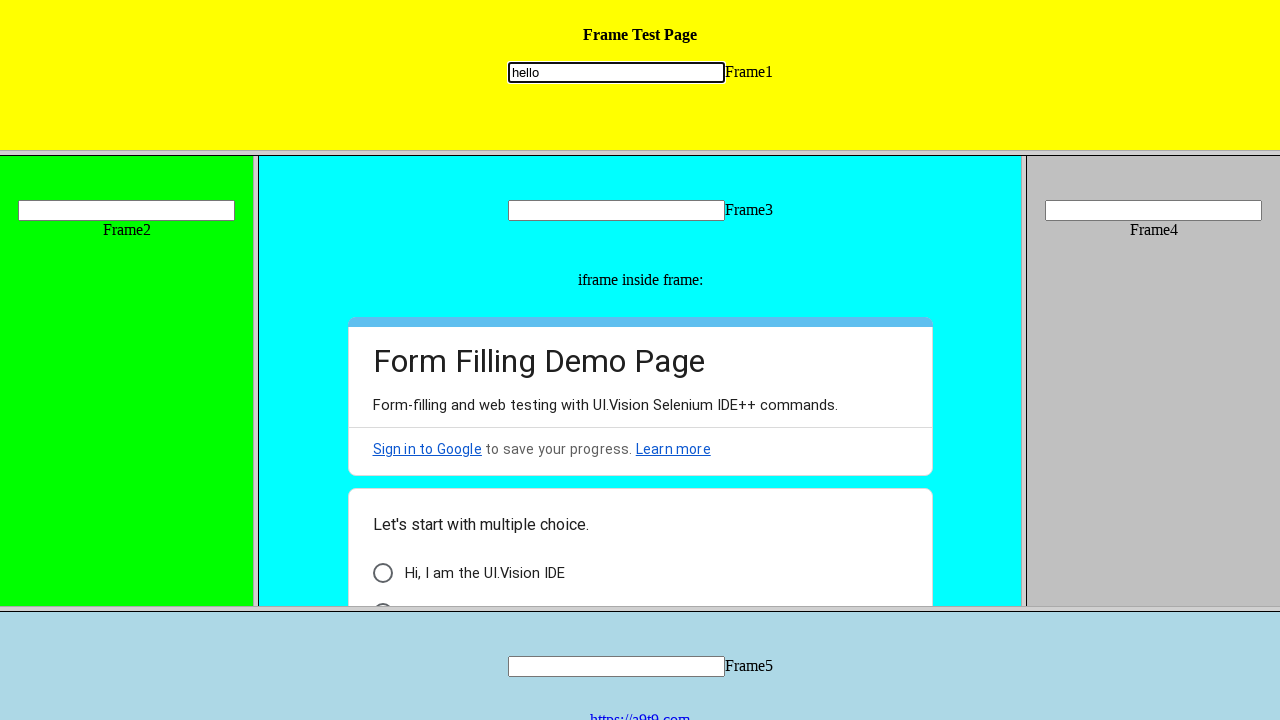

Waited 1 second for action to complete
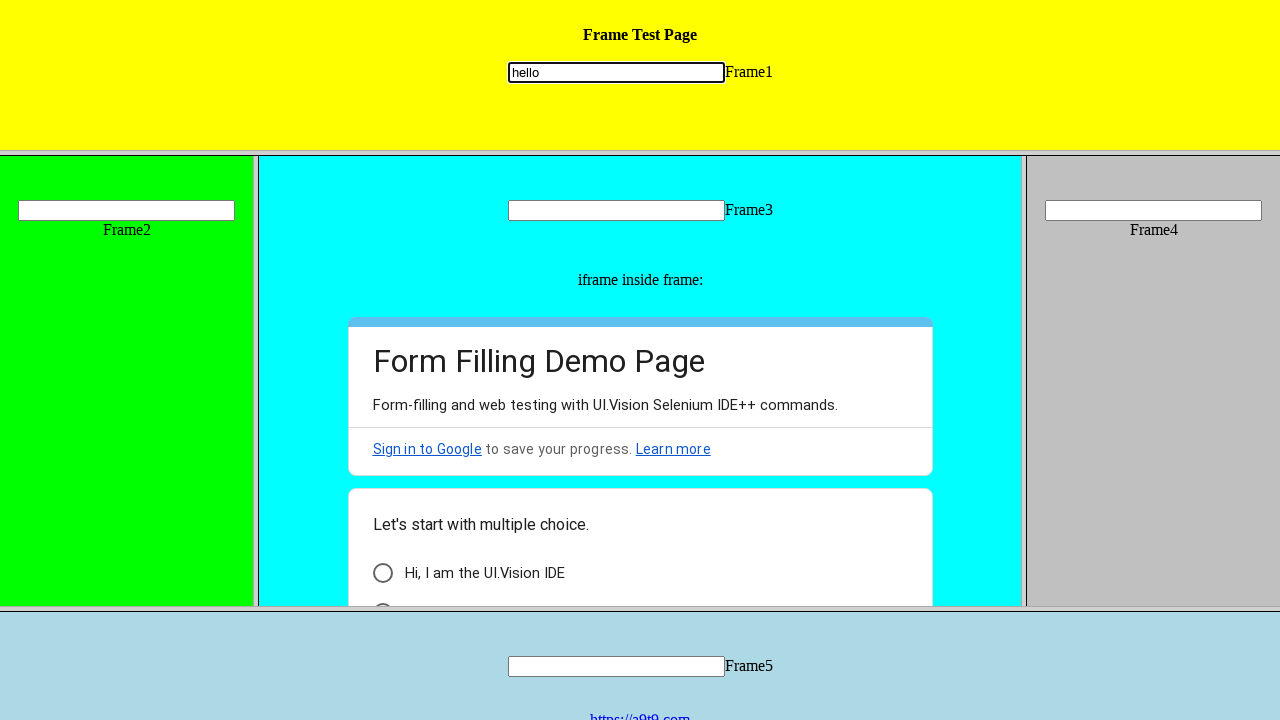

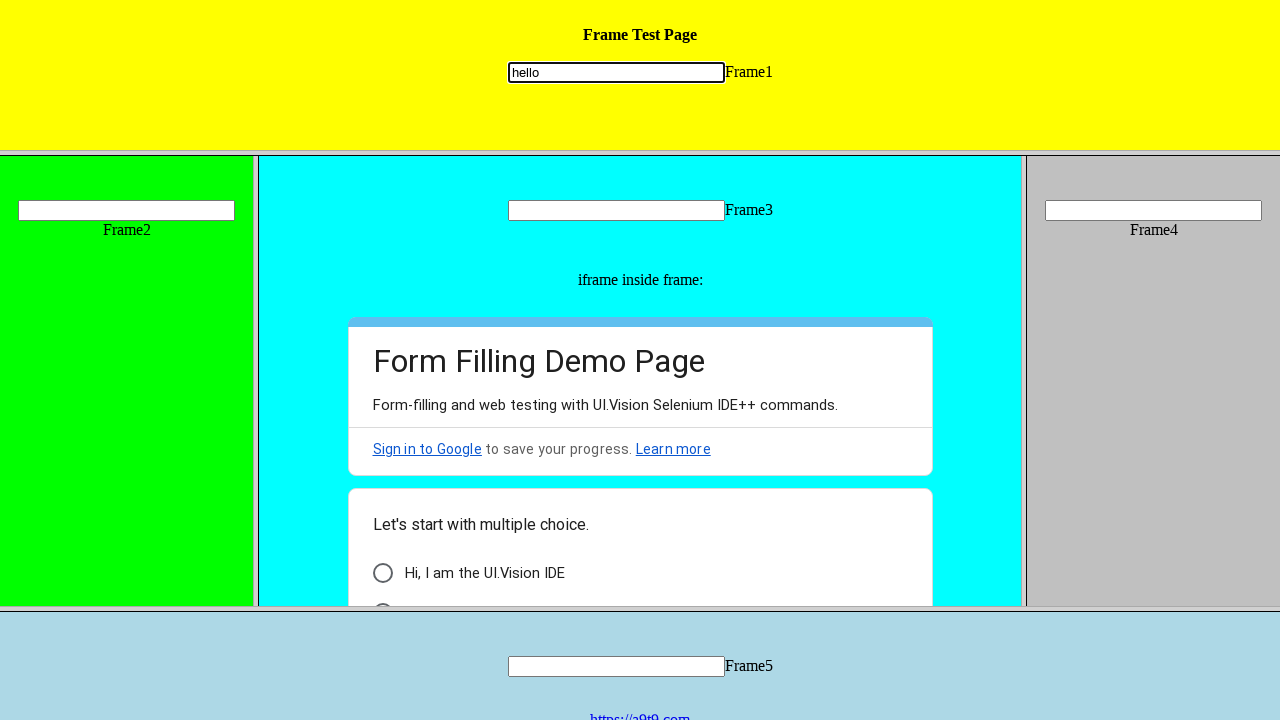